Tests login form validation by submitting an empty email field and verifying that an error message "Invalid Email." is displayed

Starting URL: https://quire.io/

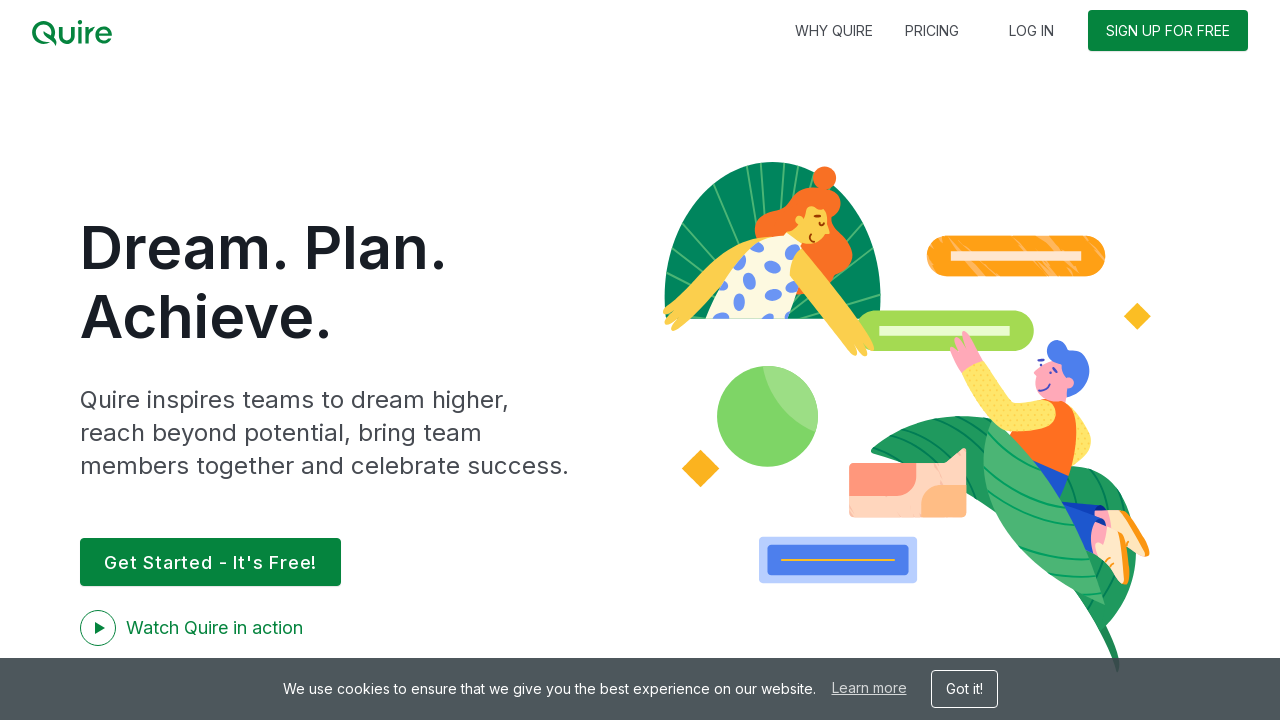

Navigated to https://quire.io/
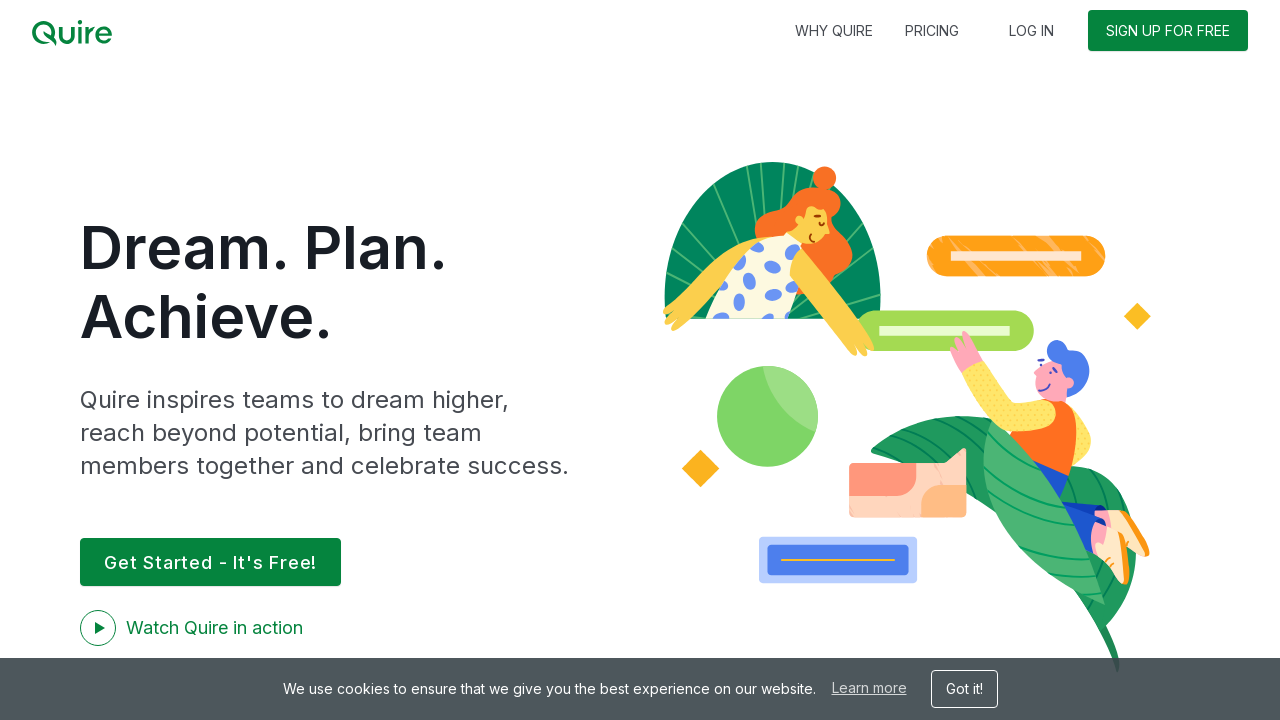

Clicked on login link at (1032, 30) on li.item.login a
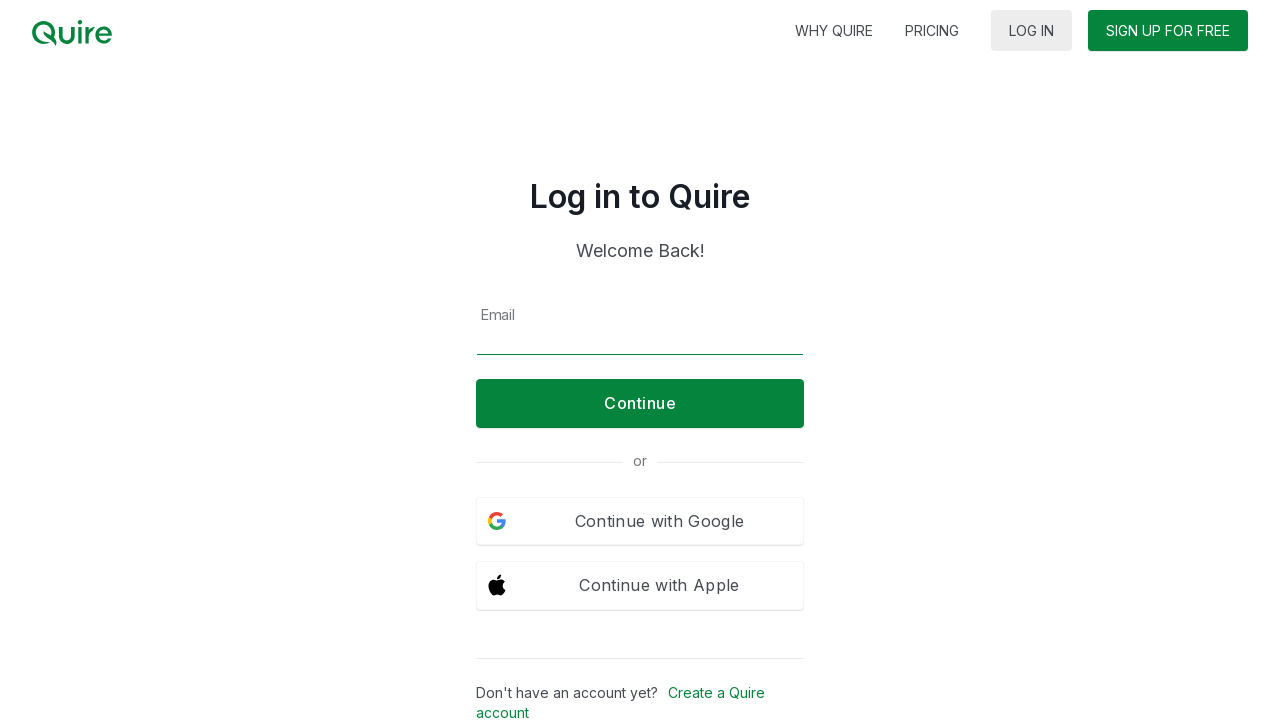

Cleared email field (left empty) on #s_username
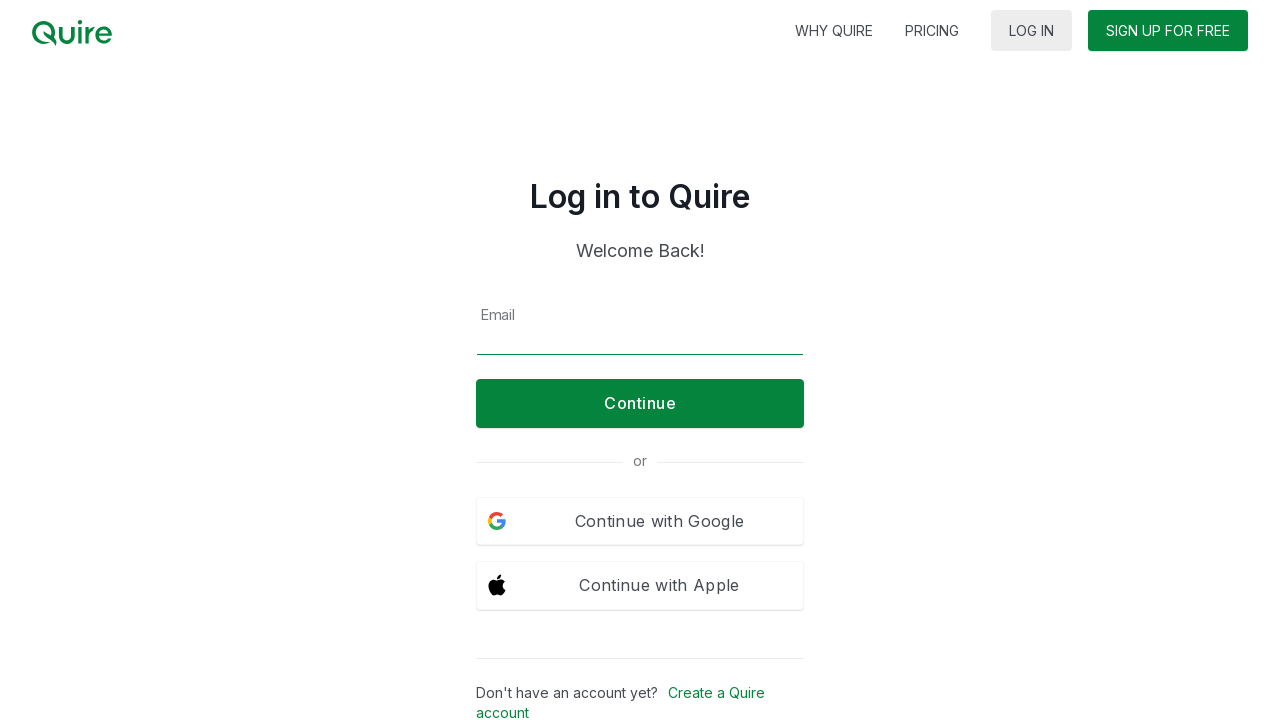

Clicked continue button to submit login form with empty email at (640, 403) on button.cont-button.b.green.full-btn
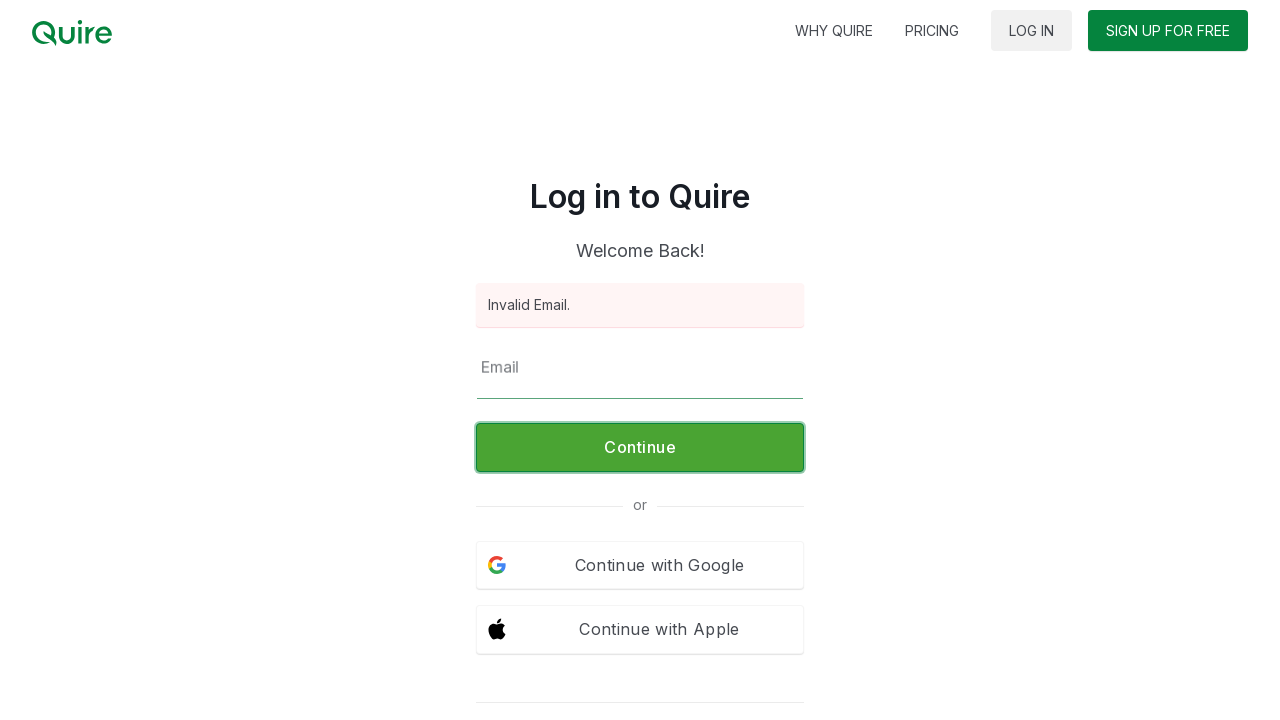

Error message 'Invalid Email.' appeared as expected
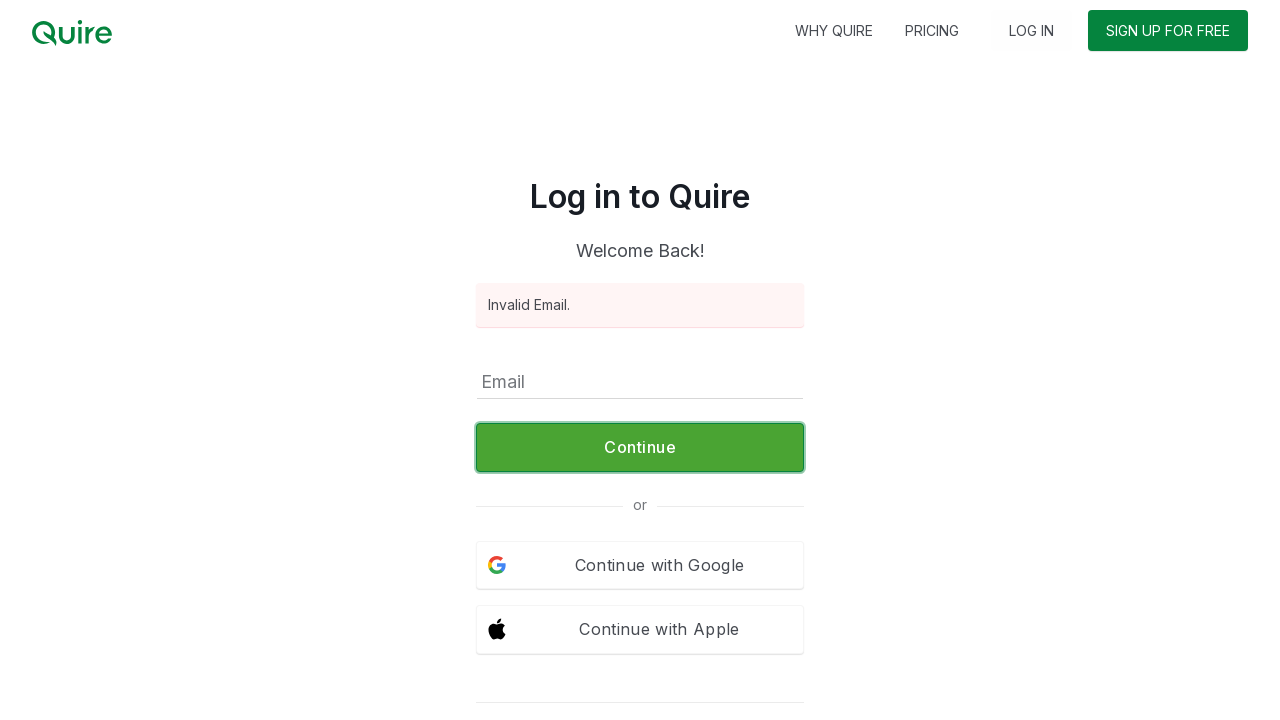

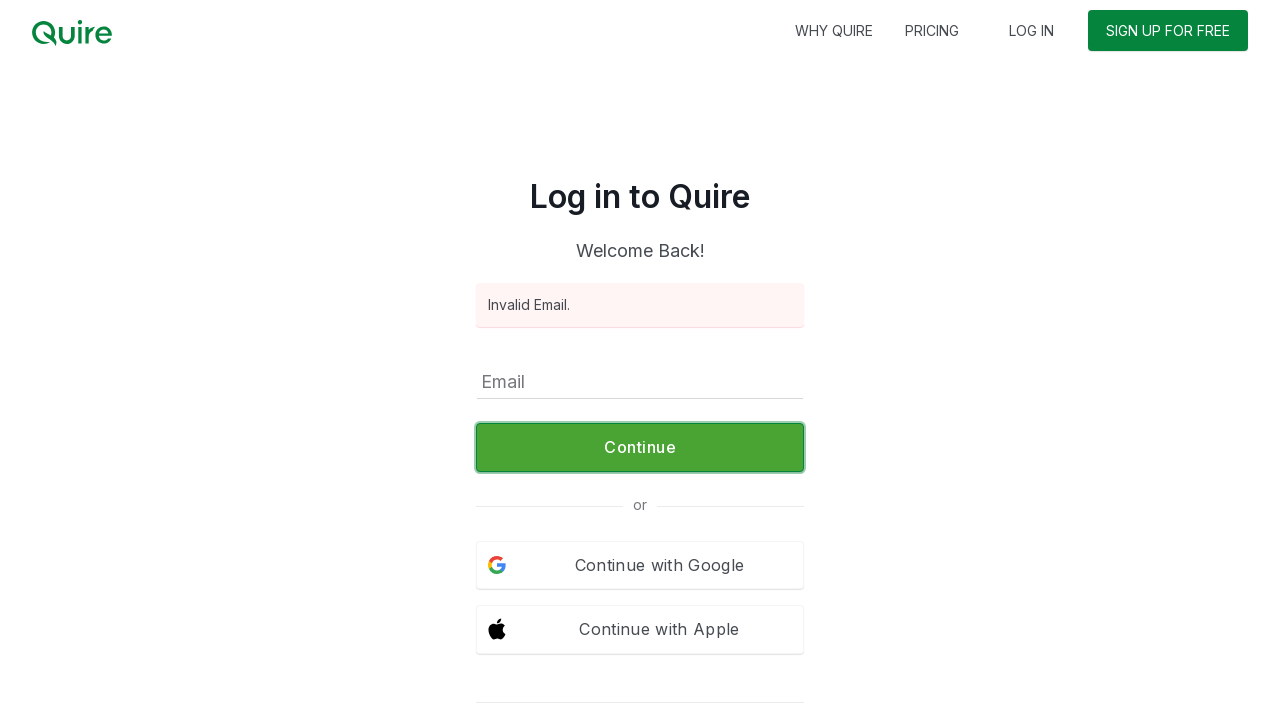